Tests clicking on a link that opens a popup window on the omayo test page

Starting URL: https://omayo.blogspot.com

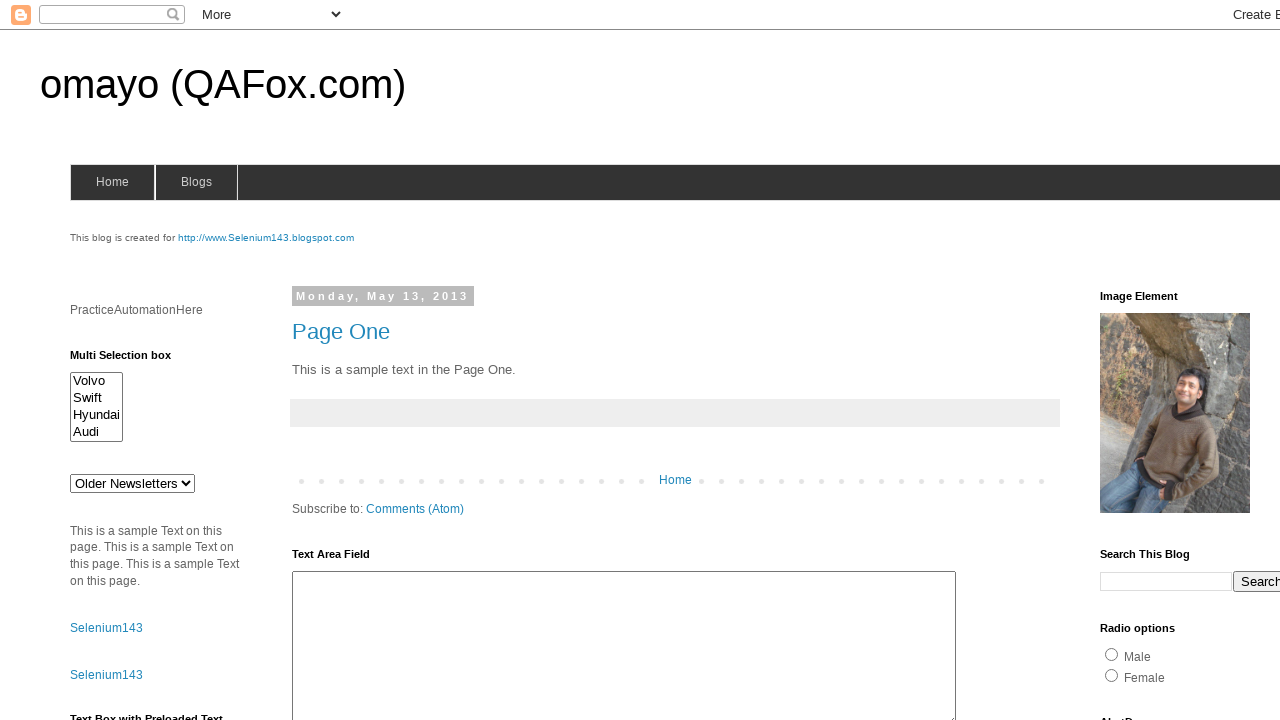

Clicked on 'Open a popup window' link at (132, 360) on text=Open a popup window
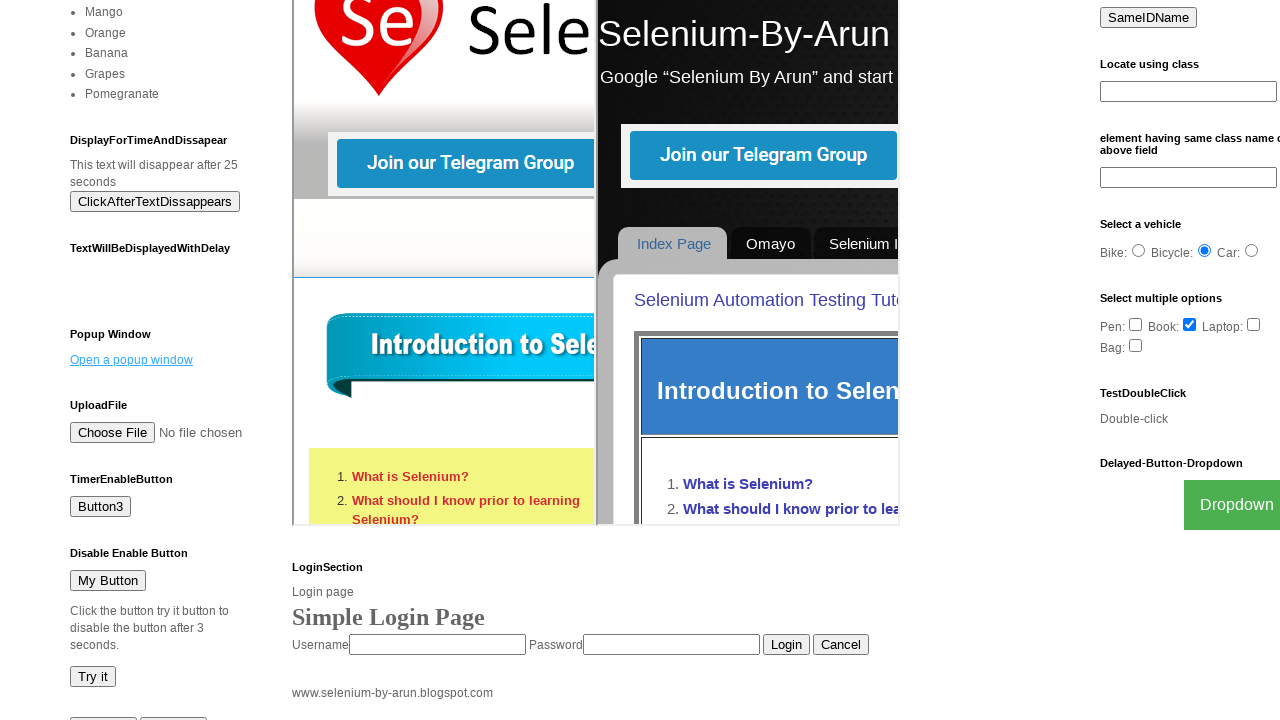

Waited 2000ms for popup window to open
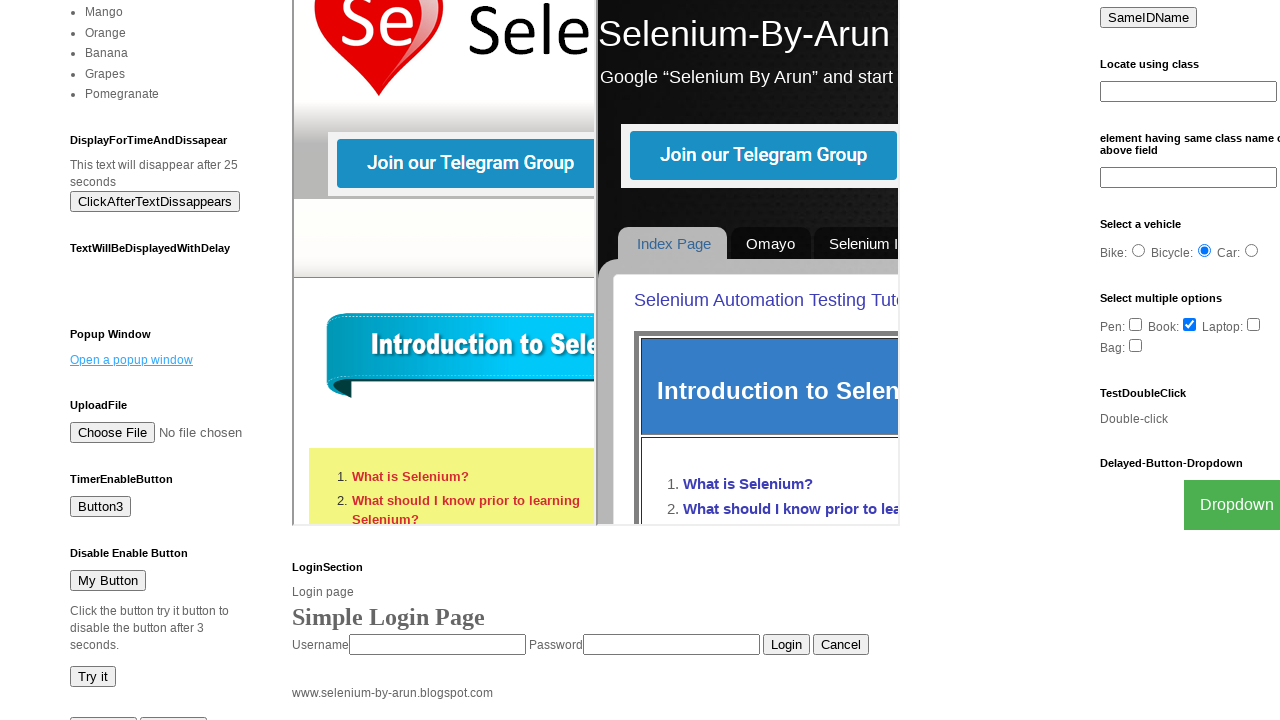

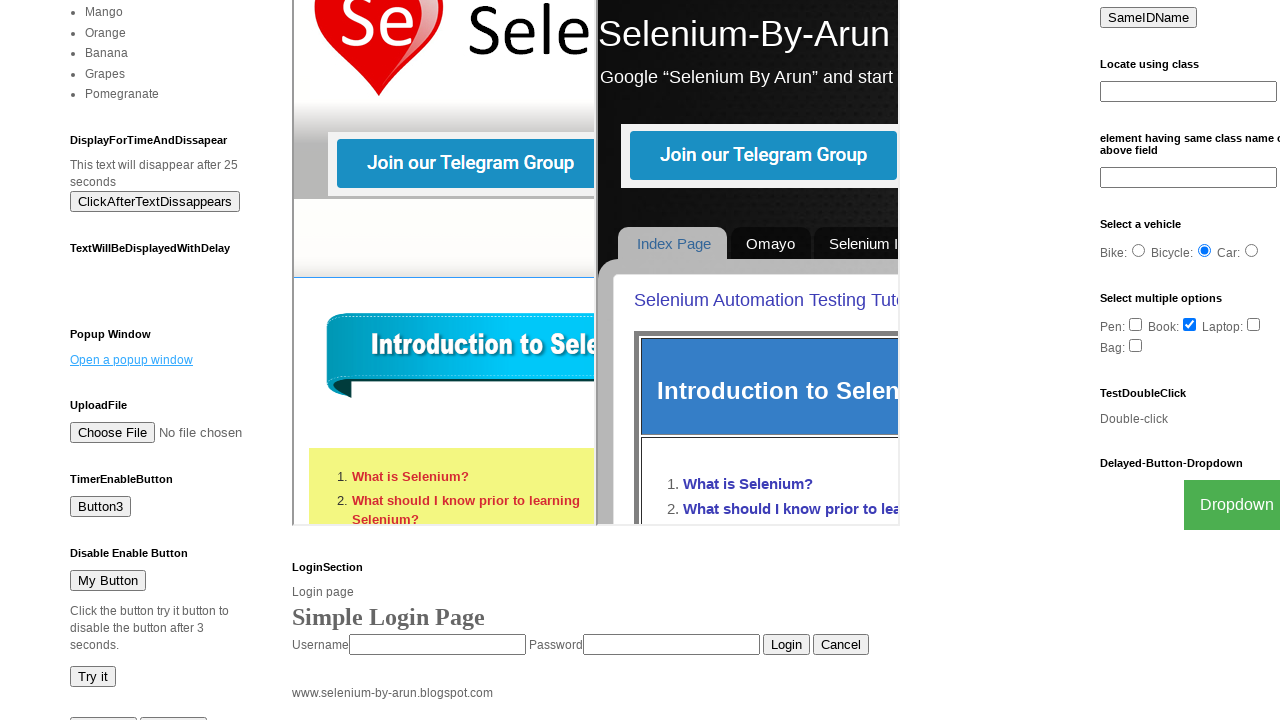